Tests that new todo items are appended to the bottom of the list by creating 3 items and verifying the count

Starting URL: https://demo.playwright.dev/todomvc

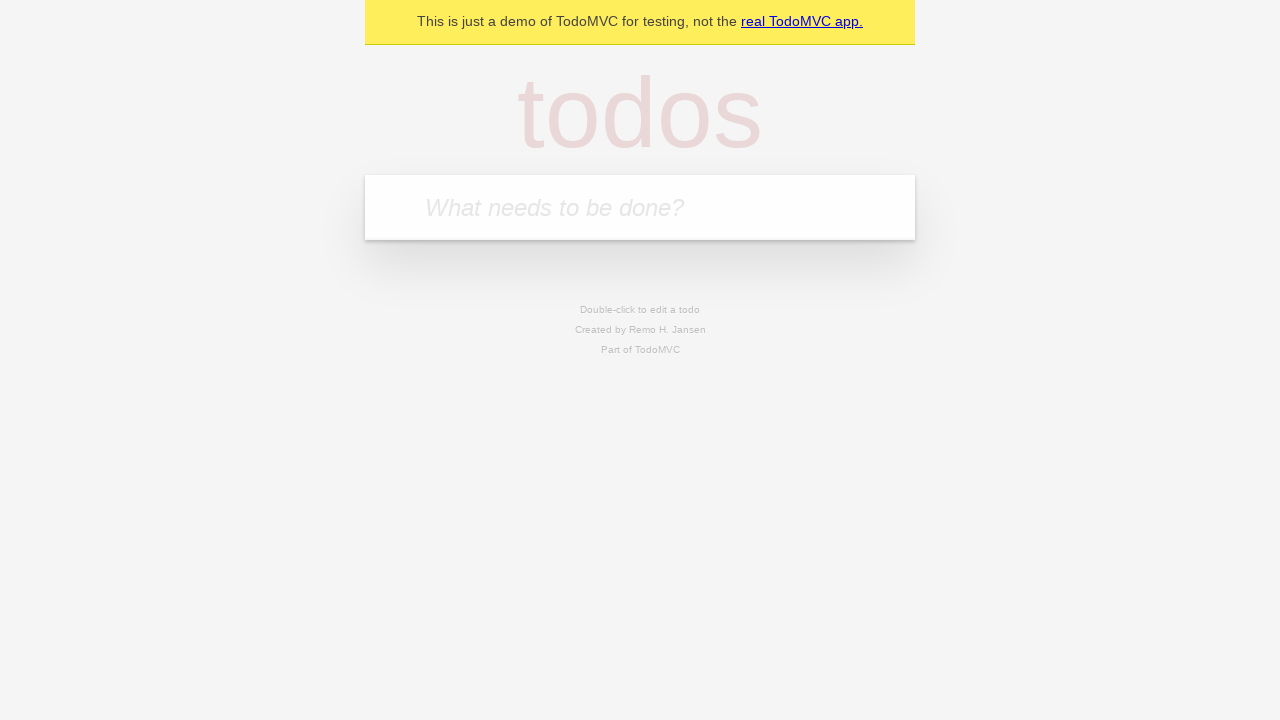

Located the 'What needs to be done?' input field
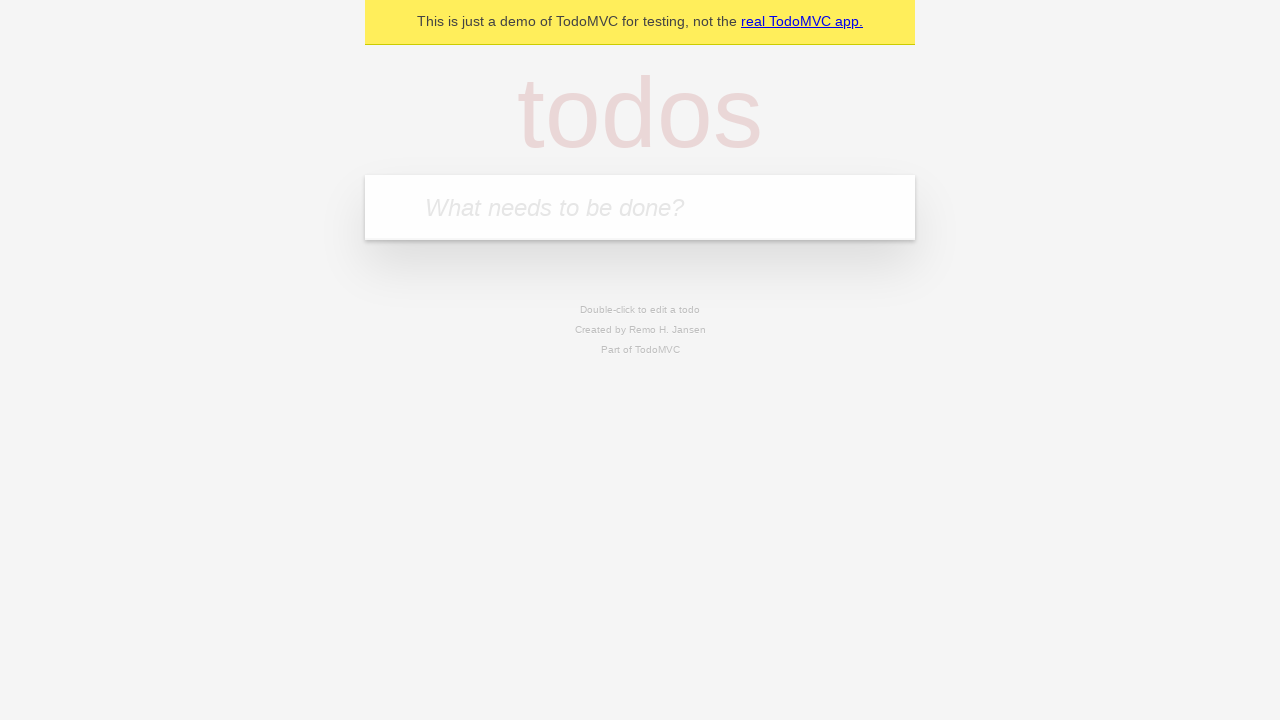

Filled first todo item: 'buy some cheese' on internal:attr=[placeholder="What needs to be done?"i]
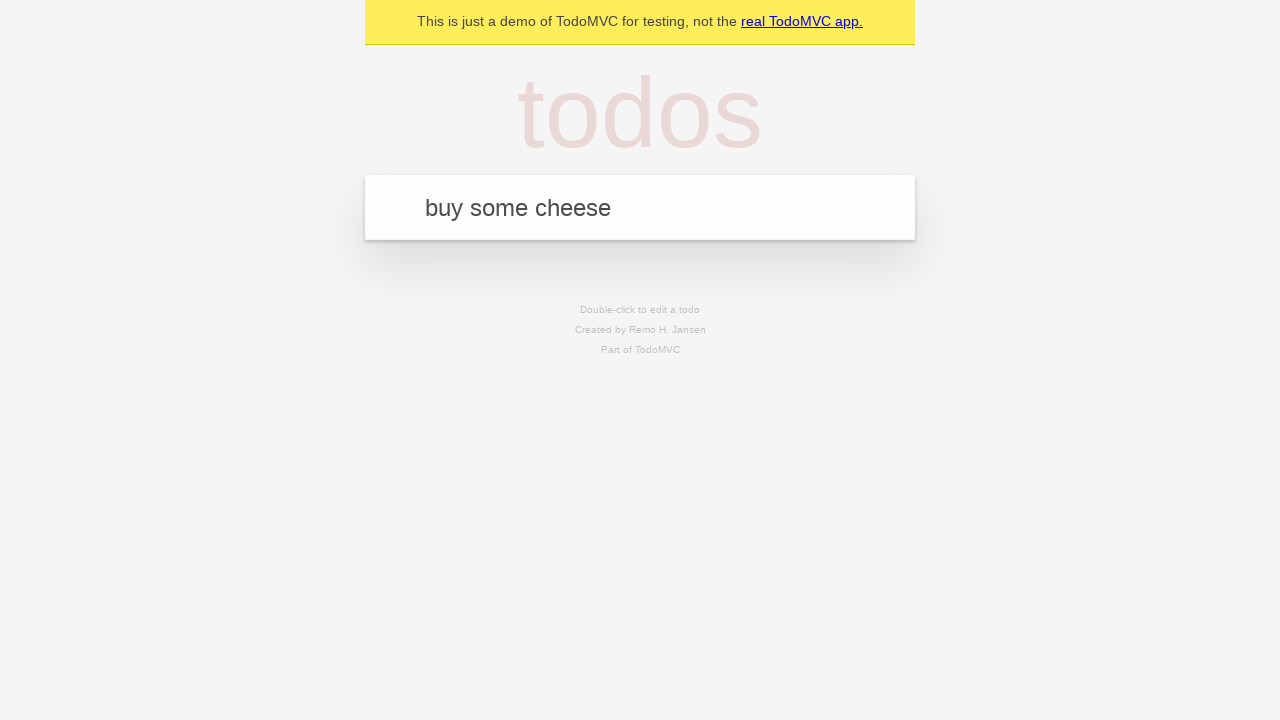

Pressed Enter to create first todo item on internal:attr=[placeholder="What needs to be done?"i]
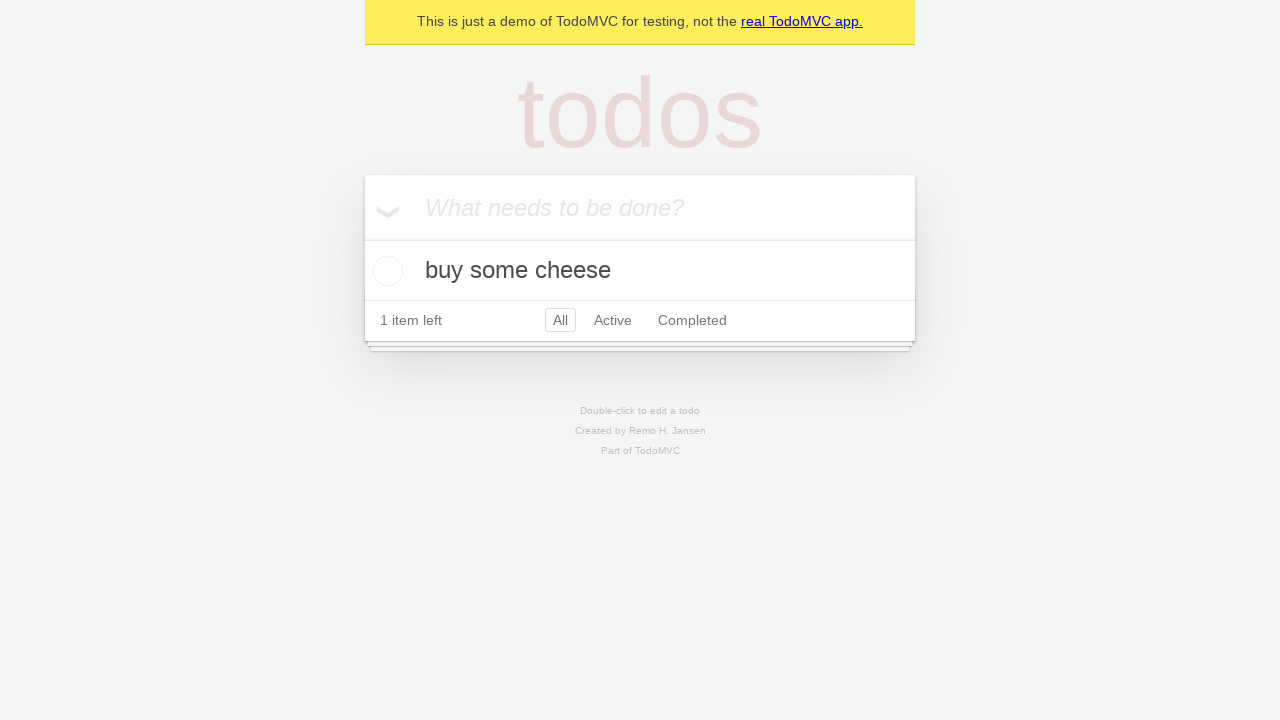

Filled second todo item: 'feed the cat' on internal:attr=[placeholder="What needs to be done?"i]
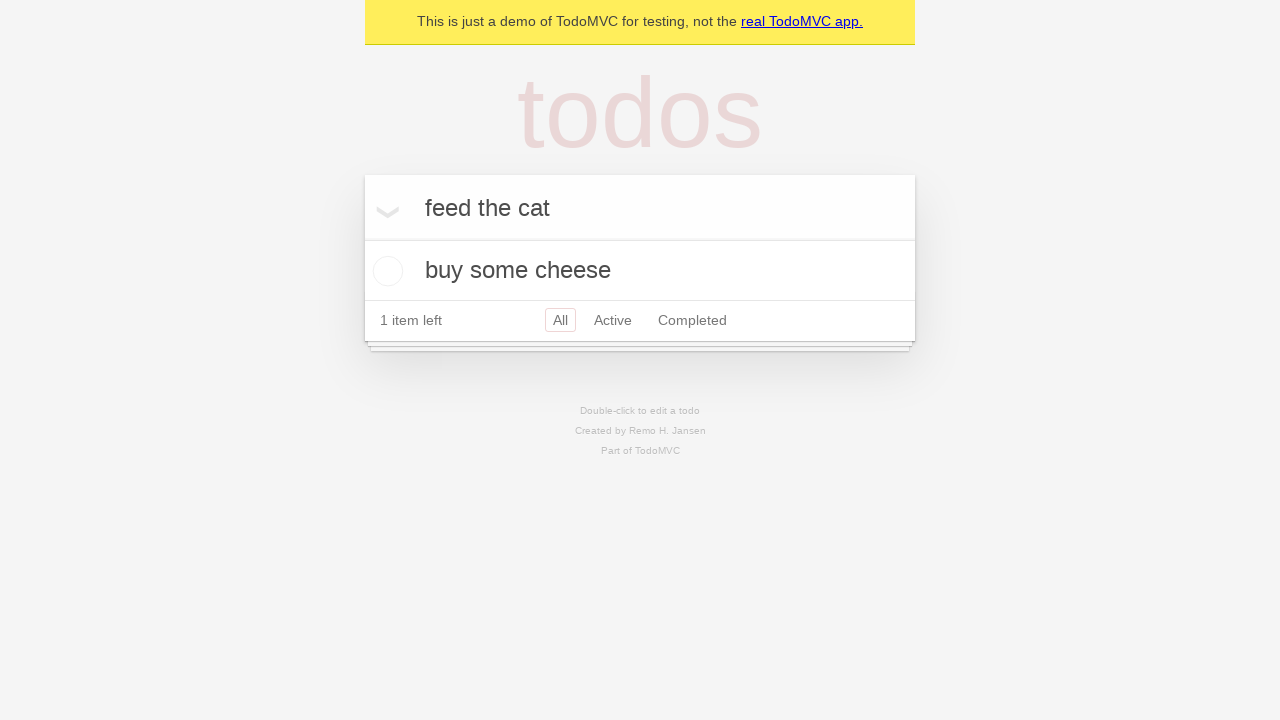

Pressed Enter to create second todo item on internal:attr=[placeholder="What needs to be done?"i]
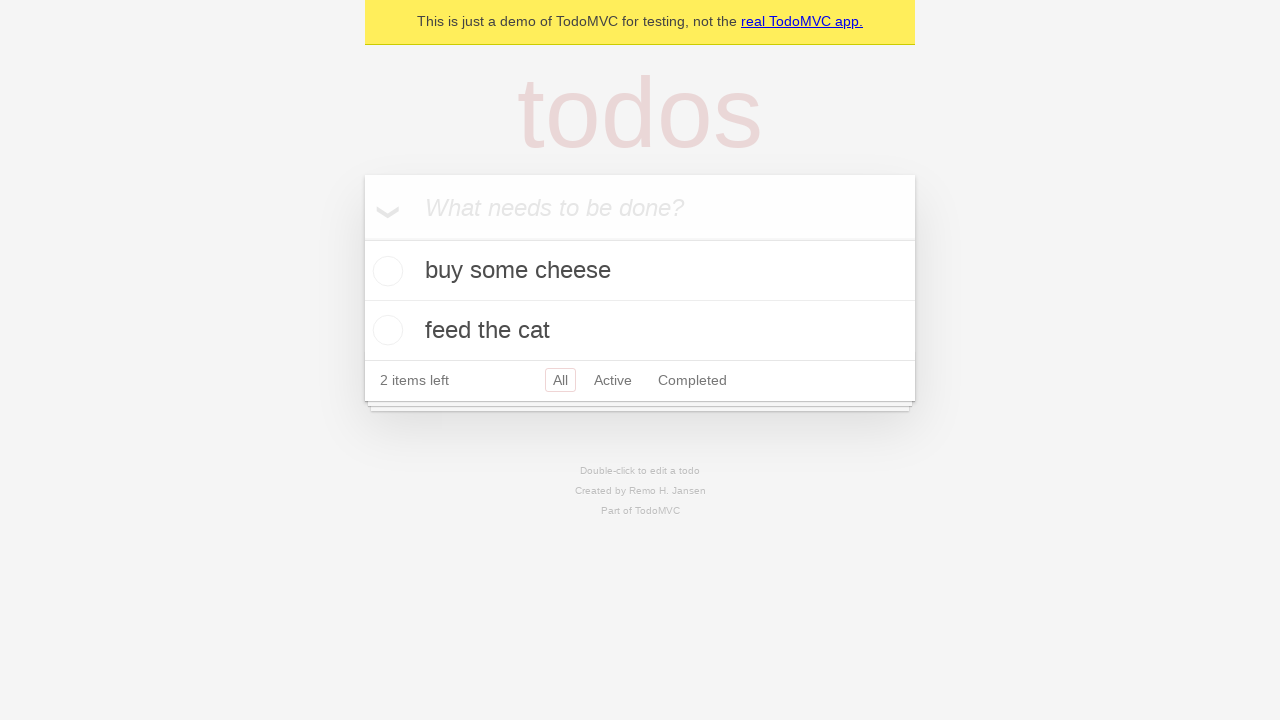

Filled third todo item: 'book a doctors appointment' on internal:attr=[placeholder="What needs to be done?"i]
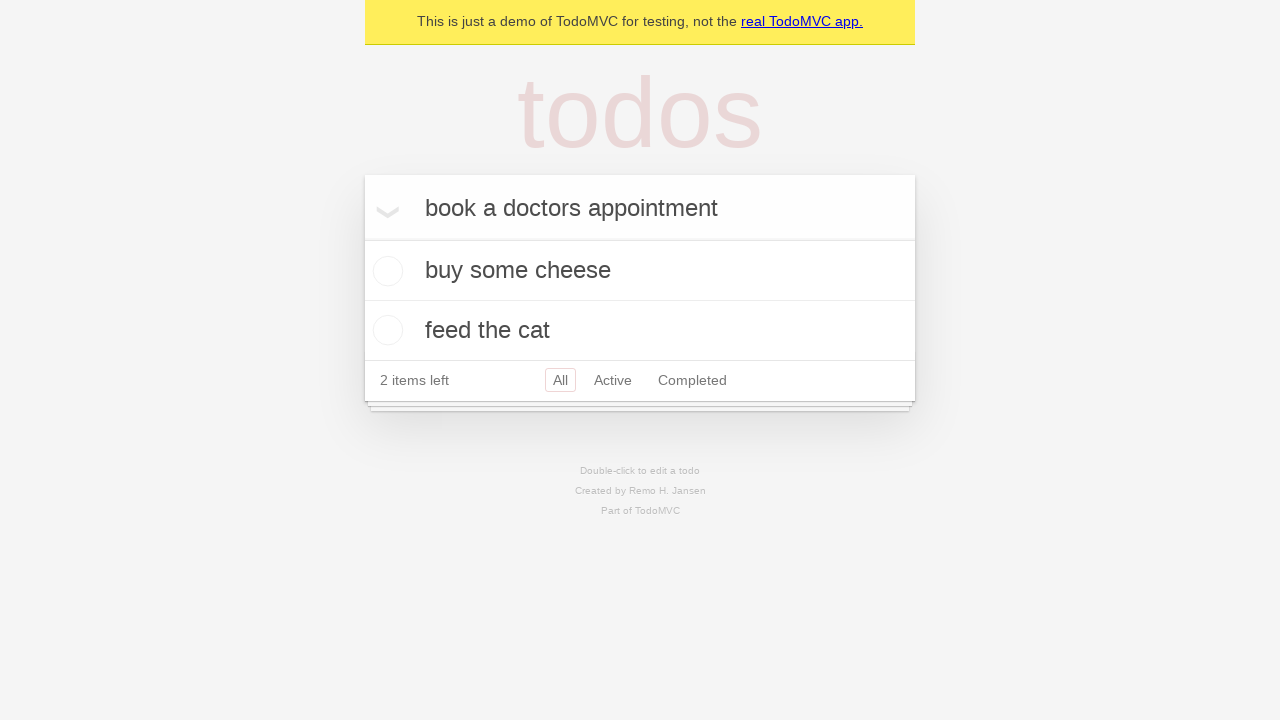

Pressed Enter to create third todo item on internal:attr=[placeholder="What needs to be done?"i]
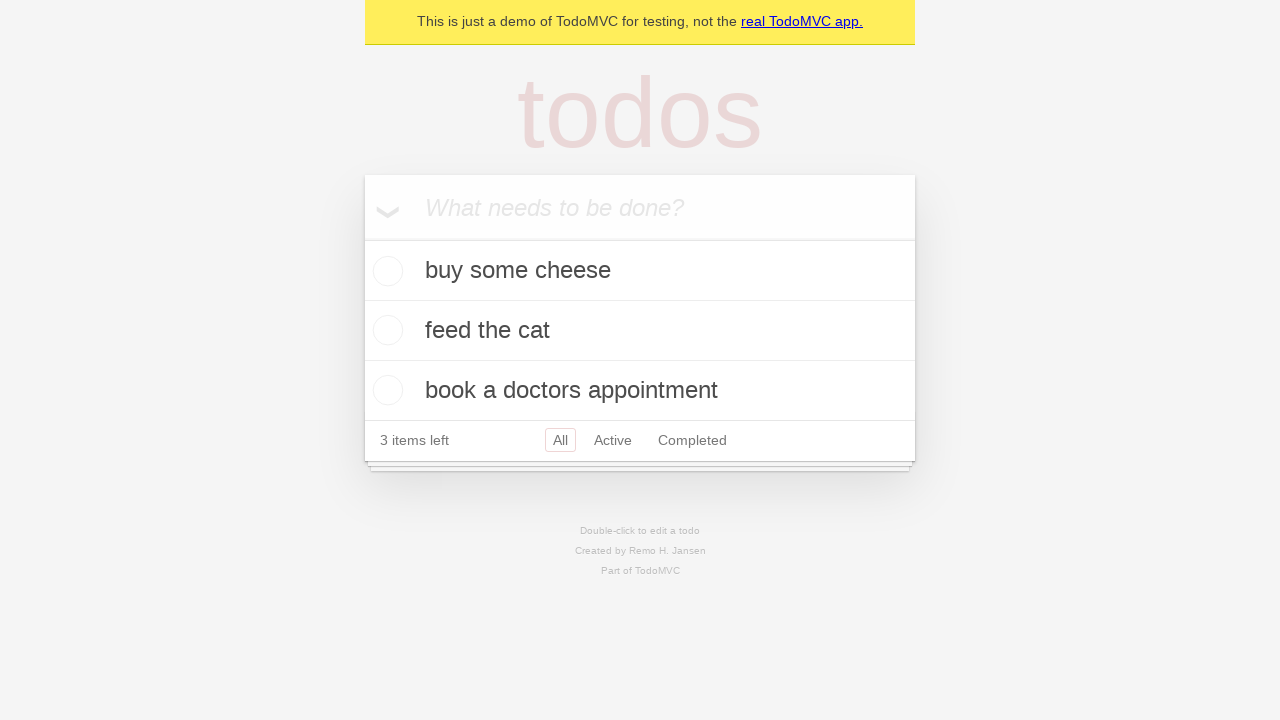

Waited for third todo item to appear in the DOM
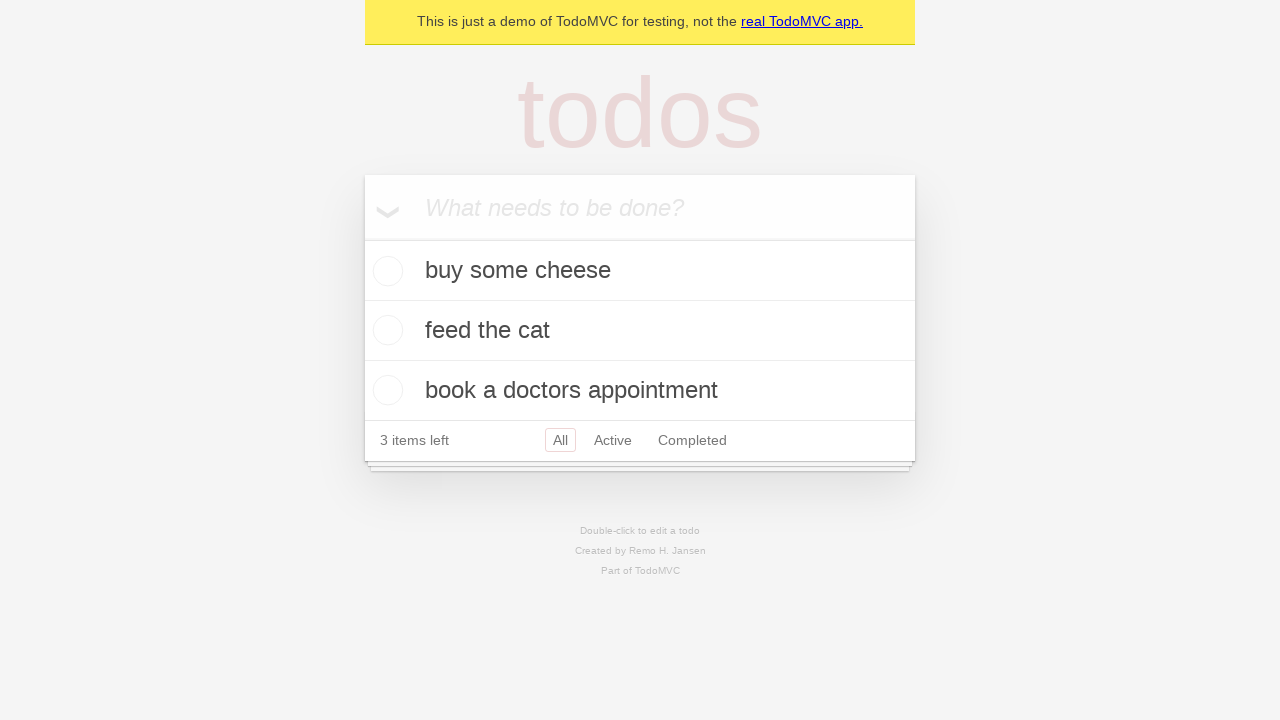

Verified '3 items left' counter is visible
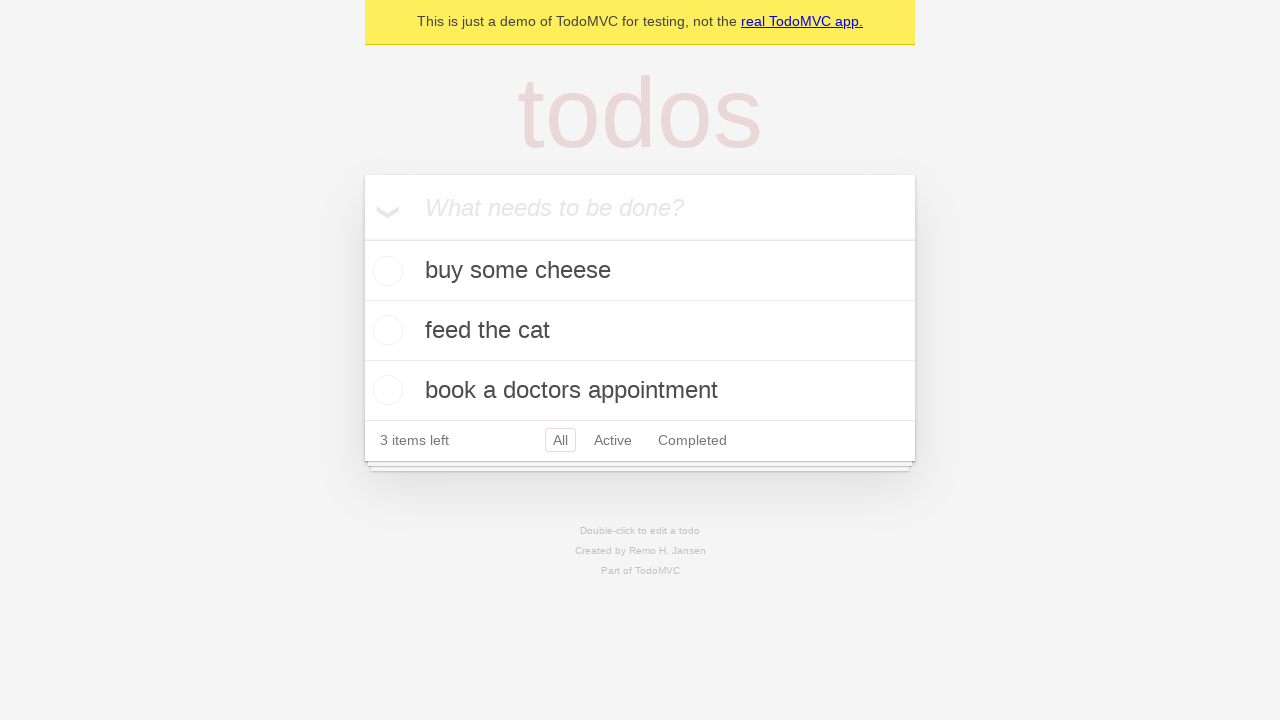

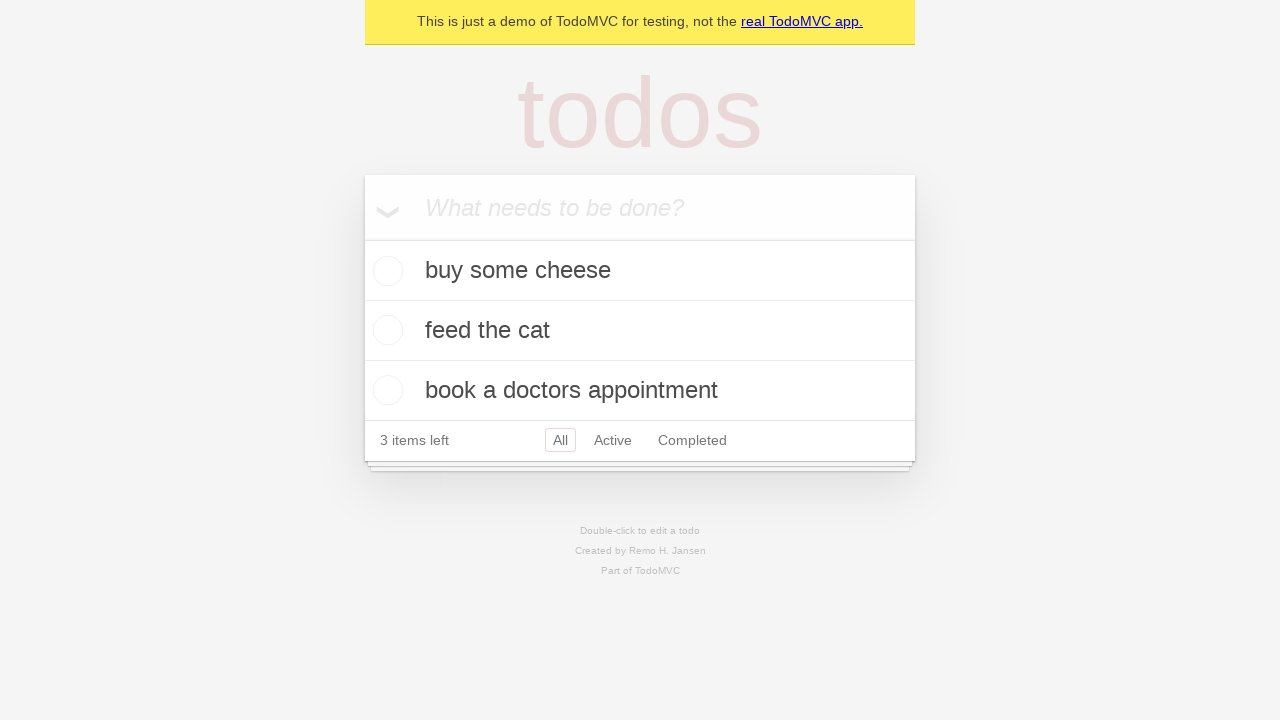